Tests autocomplete functionality by typing 'uni' in a country search field, selecting 'United Kingdom' from the suggestions, submitting the form, and verifying the result contains the selected country.

Starting URL: https://testcenter.techproeducation.com/index.php?page=autocomplete

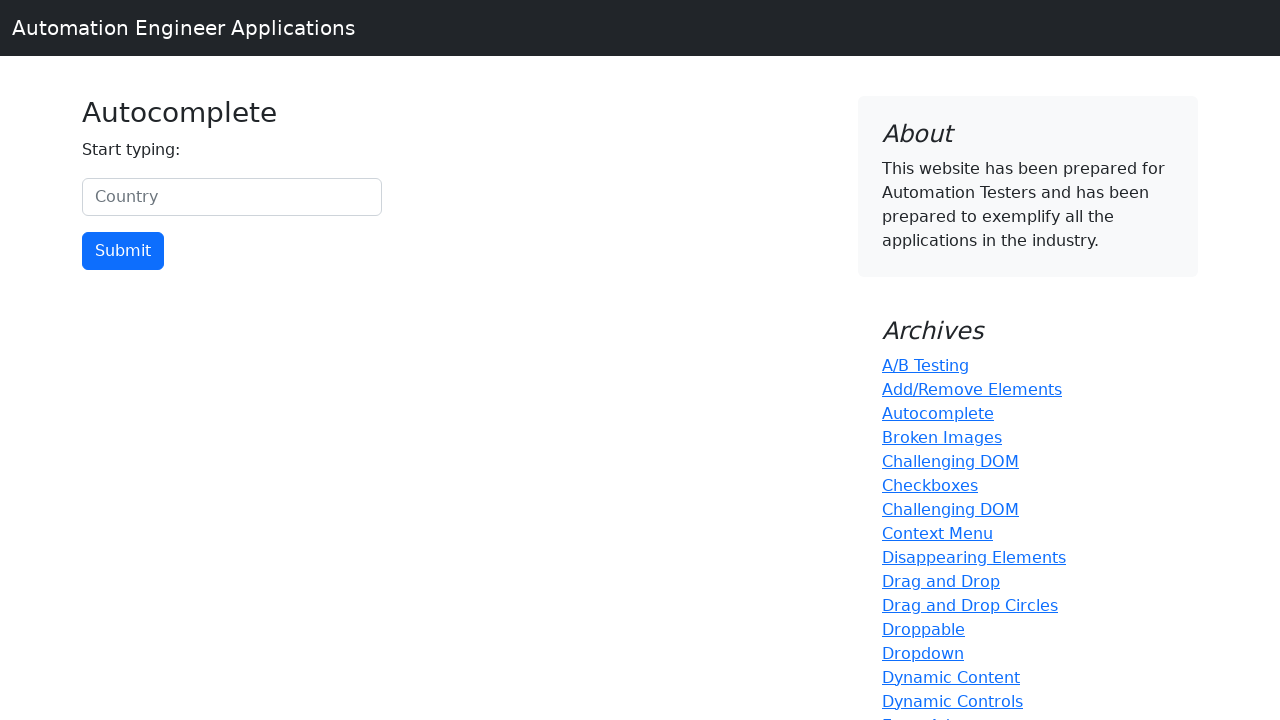

Typed 'uni' in the country search field on #myCountry
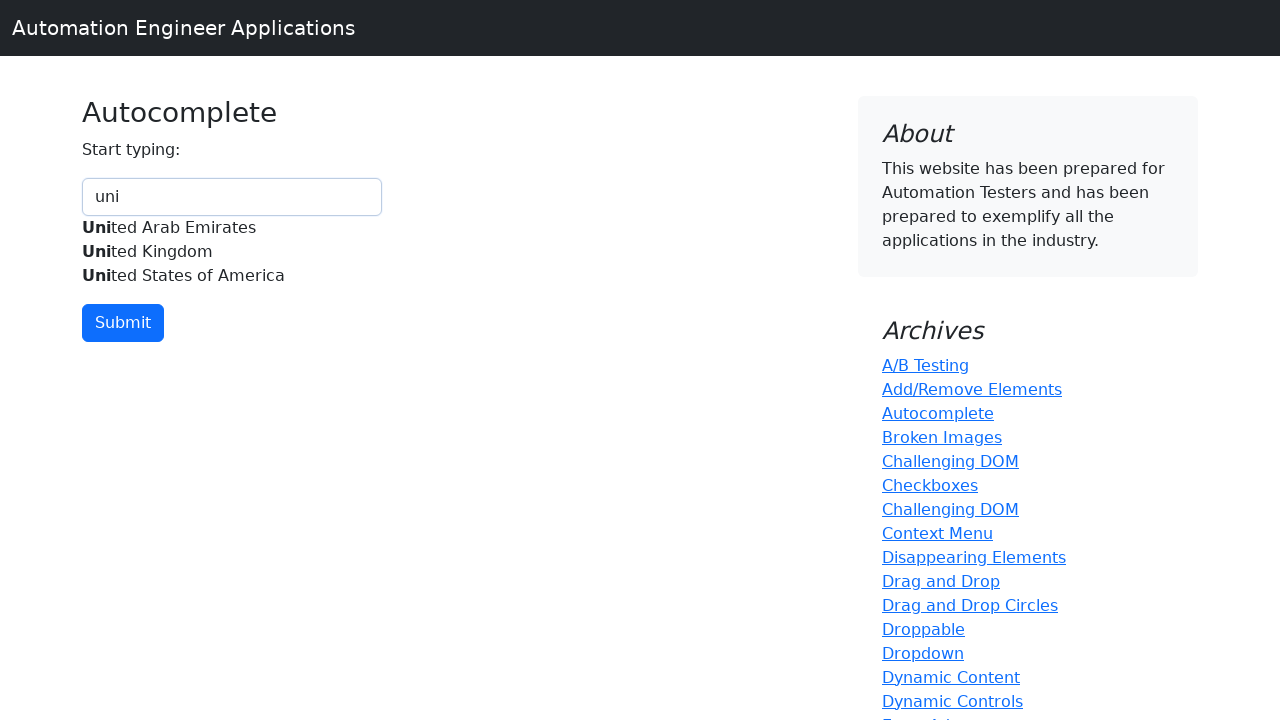

Autocomplete suggestions appeared
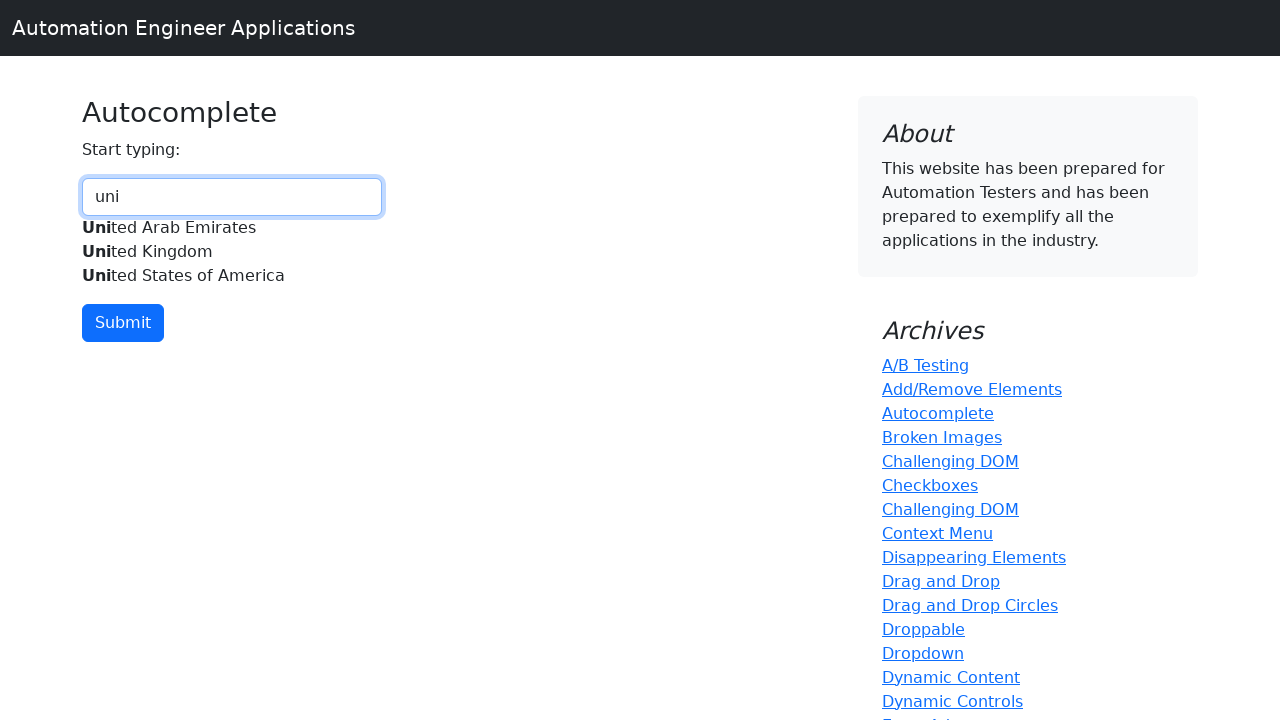

Selected 'United Kingdom' from autocomplete suggestions at (232, 252) on xpath=//div[@id='myCountryautocomplete-list']//div[.='United Kingdom']
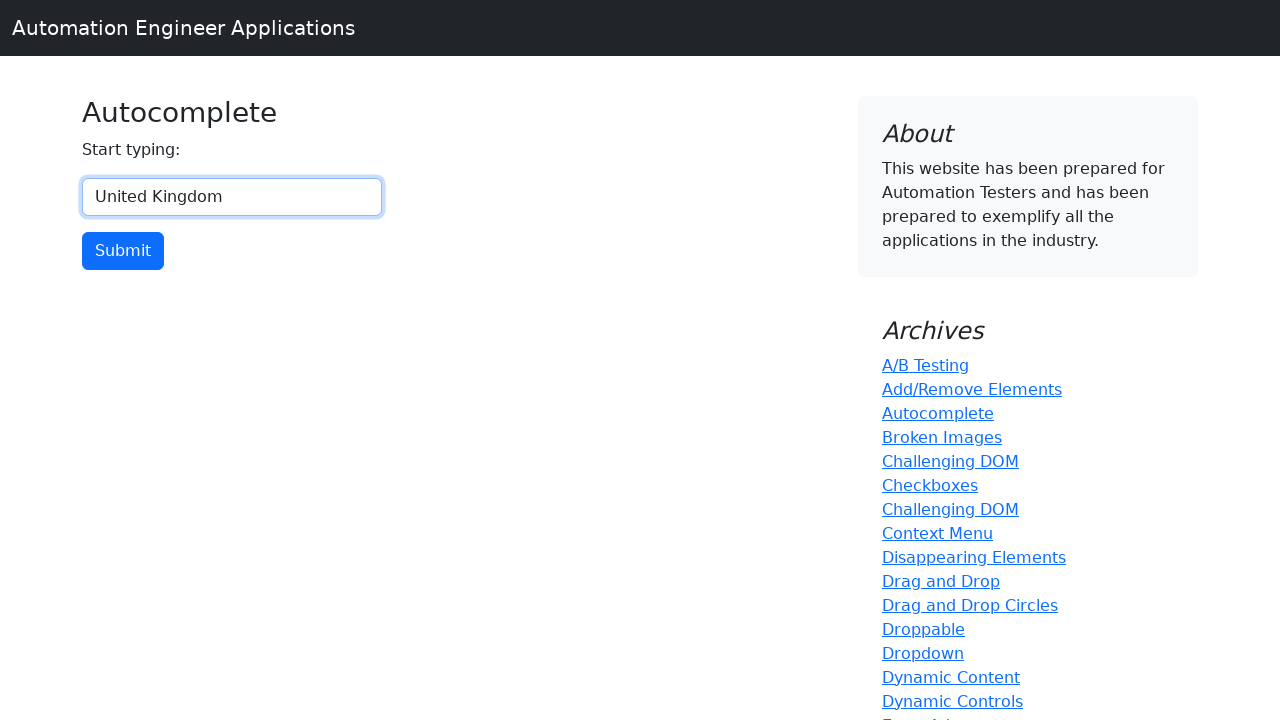

Clicked the submit button at (123, 251) on input[type='button']
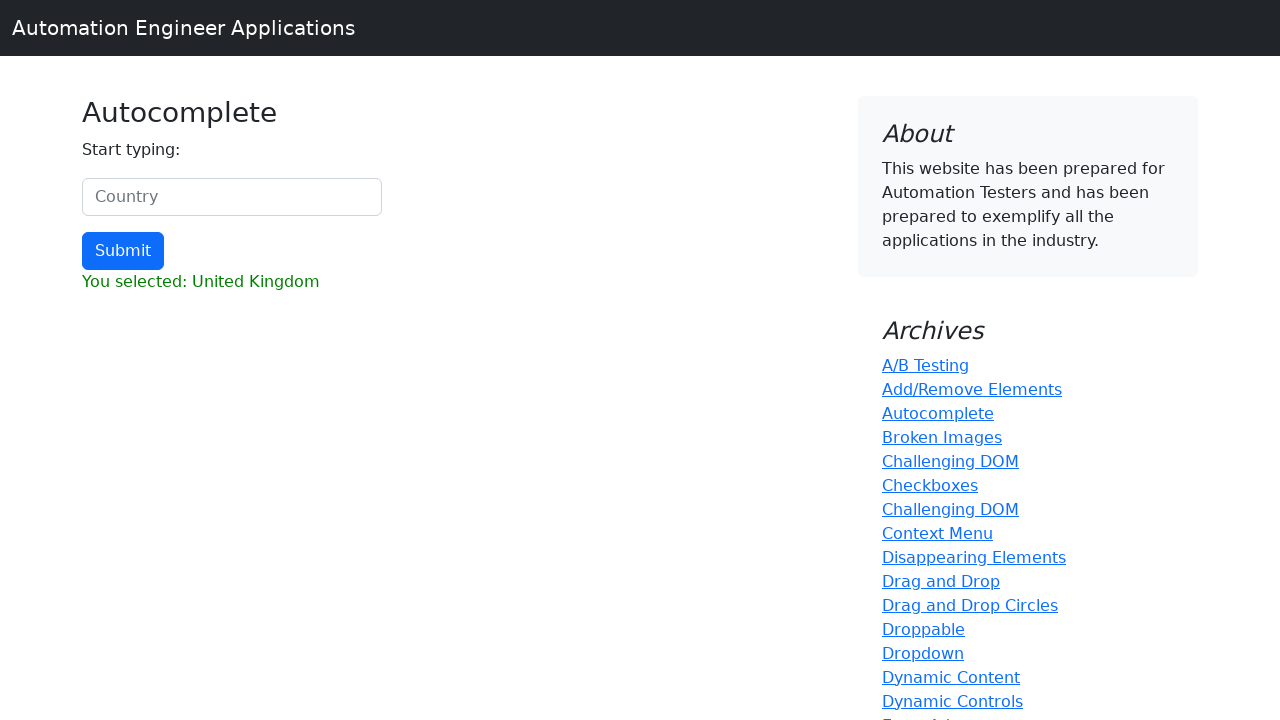

Result section loaded
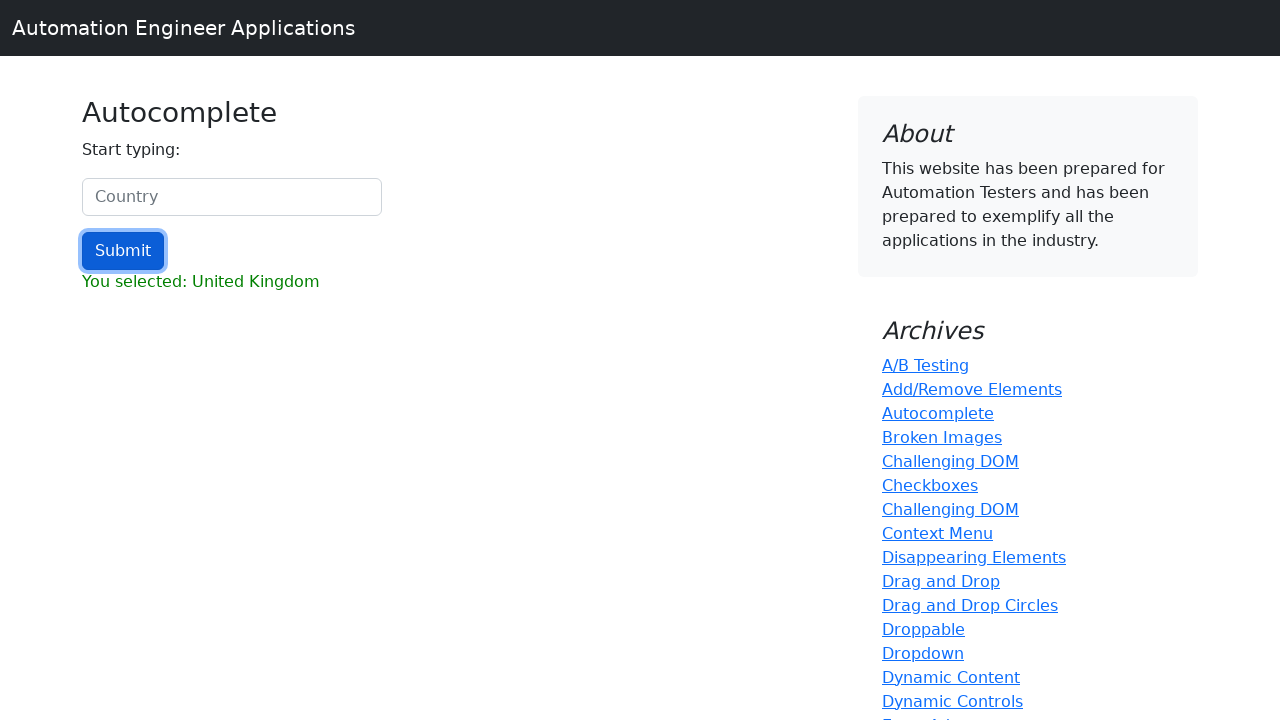

Retrieved result text content
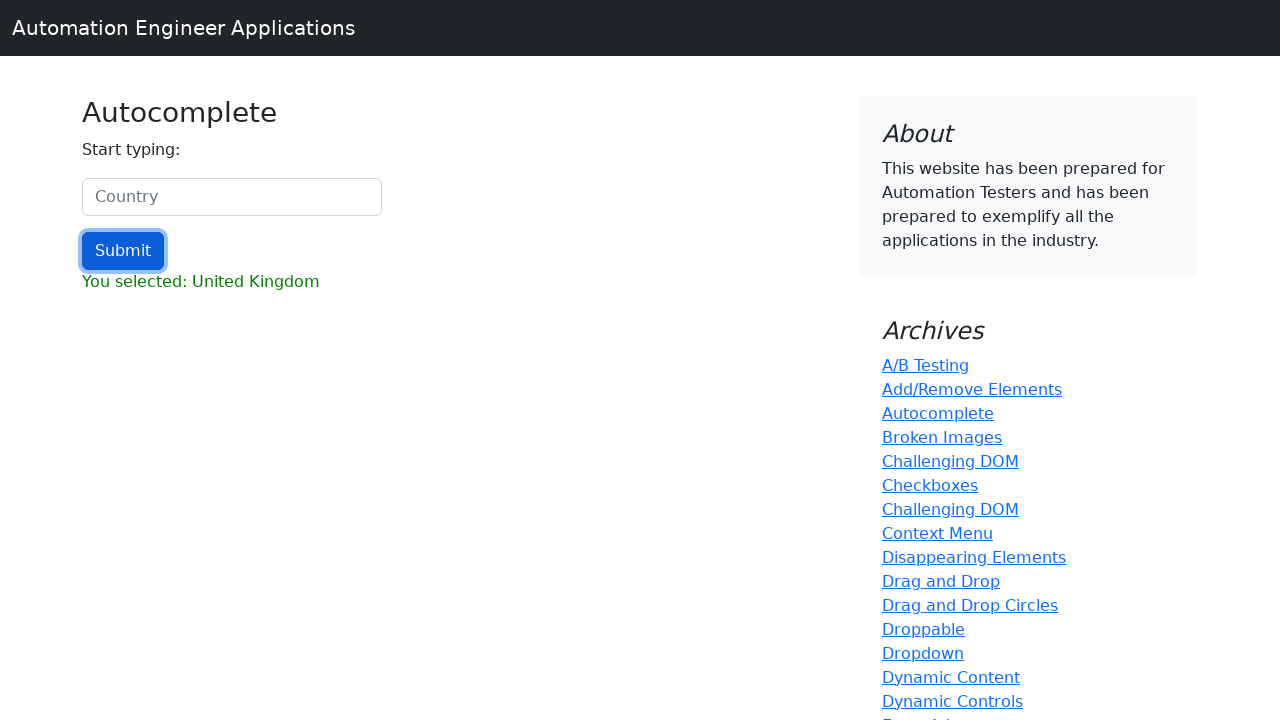

Verified that 'United Kingdom' is present in the result
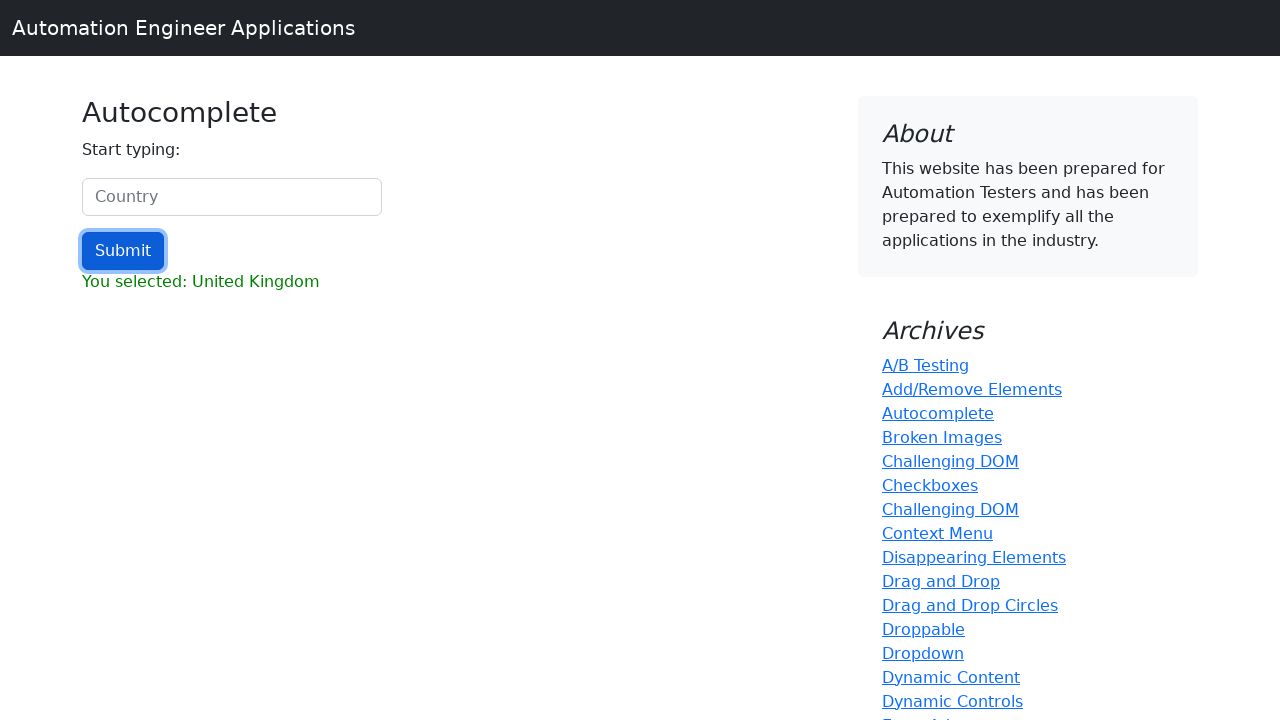

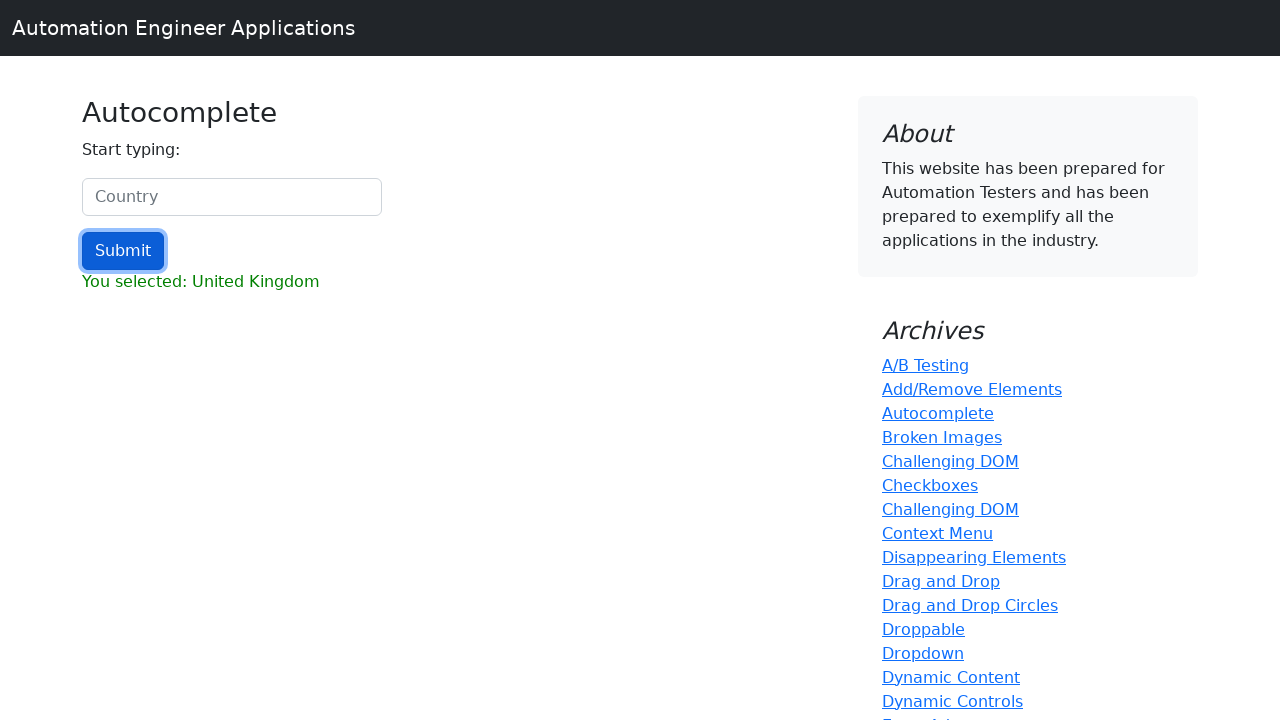